Tests browser window handling functionality by opening a new tab, switching between windows, and retrieving page titles and text

Starting URL: https://demoqa.com/browser-windows

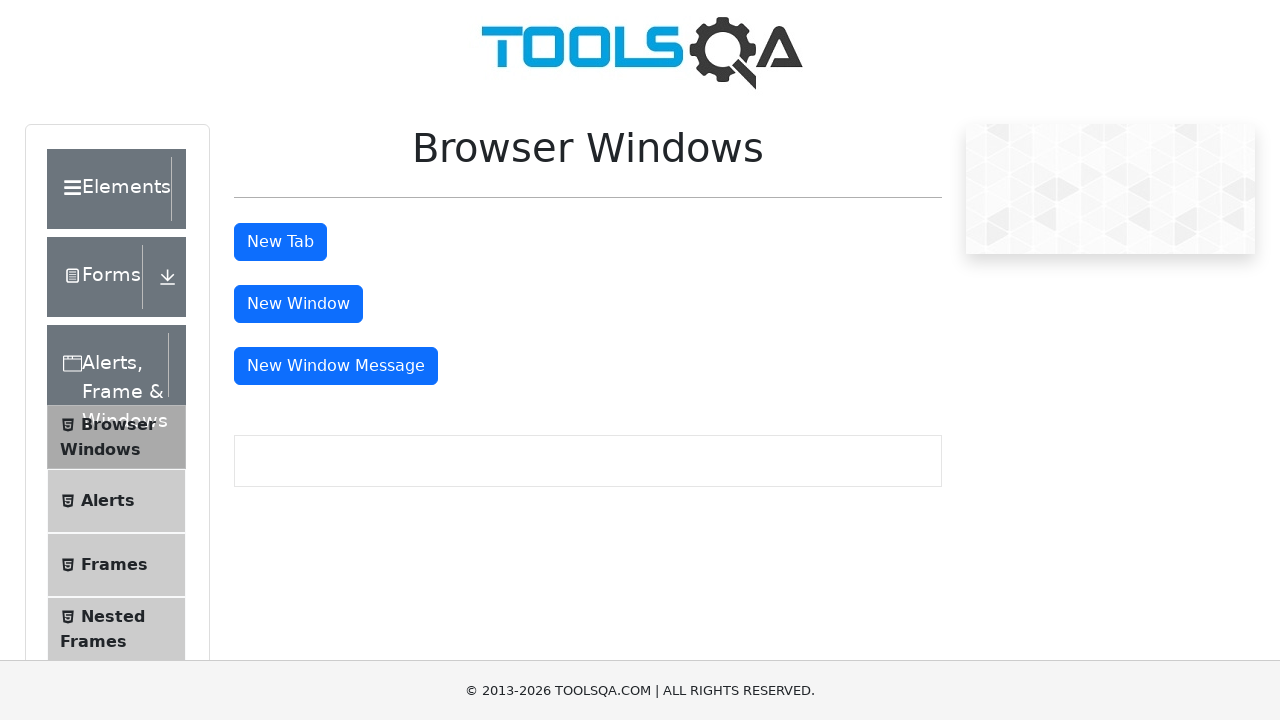

Retrieved initial page title
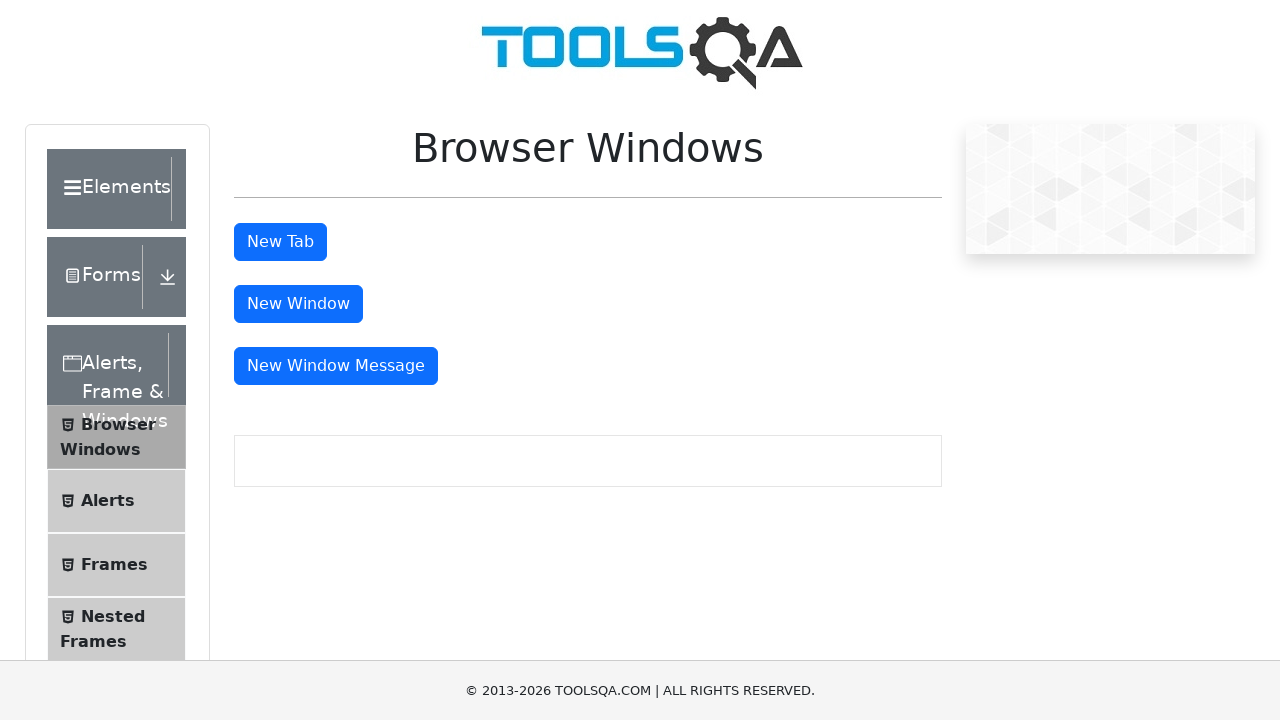

Clicked new tab button to open new tab at (280, 242) on #tabButton
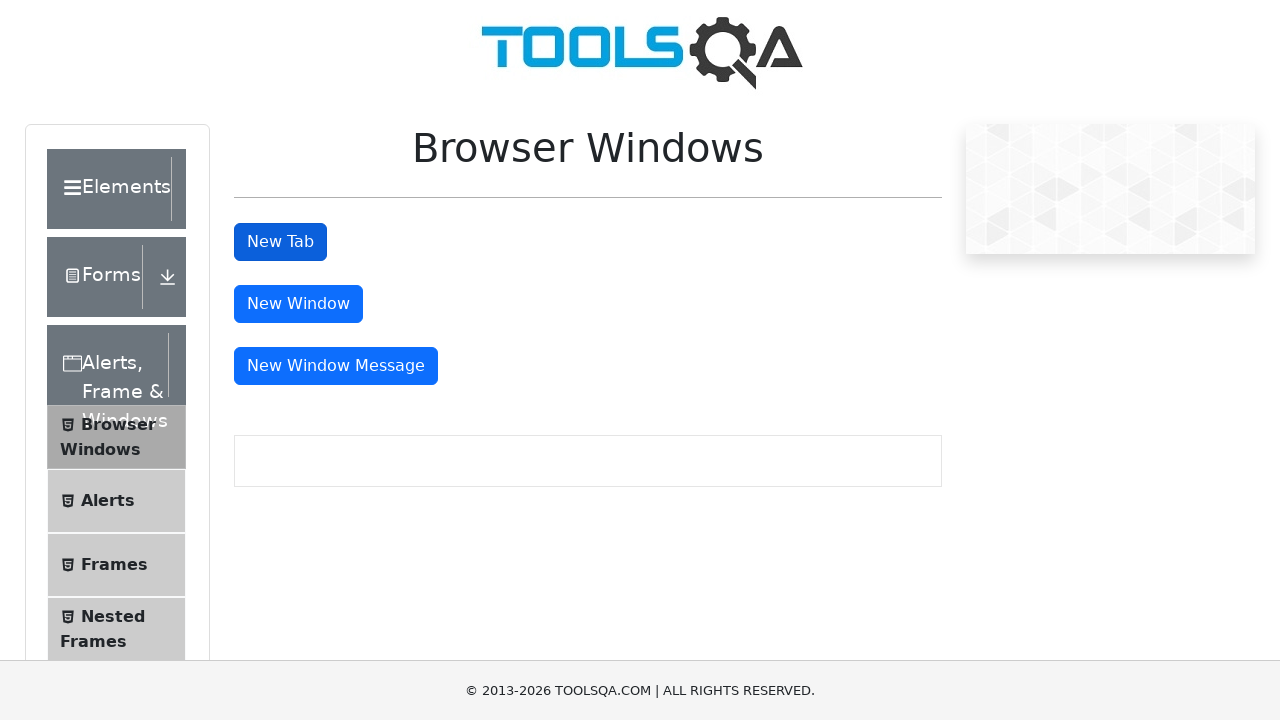

New tab opened and page object retrieved
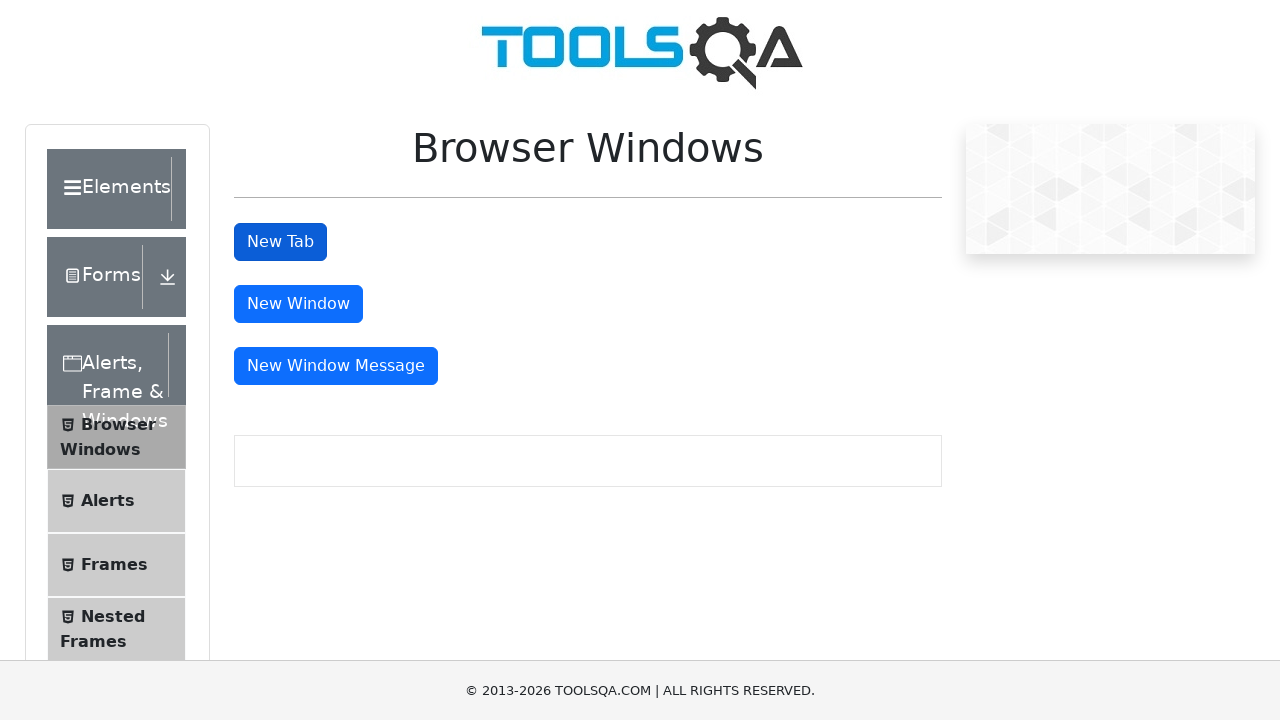

New tab page loaded completely
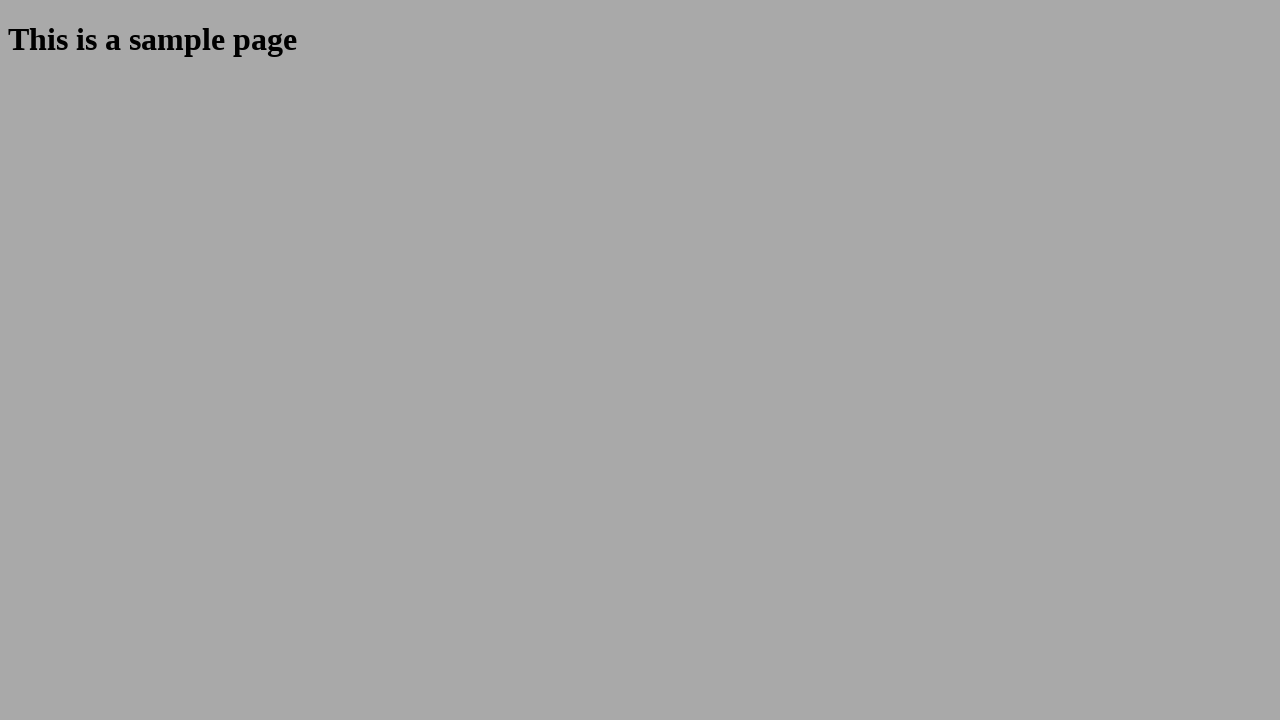

Retrieved sample heading text from new tab
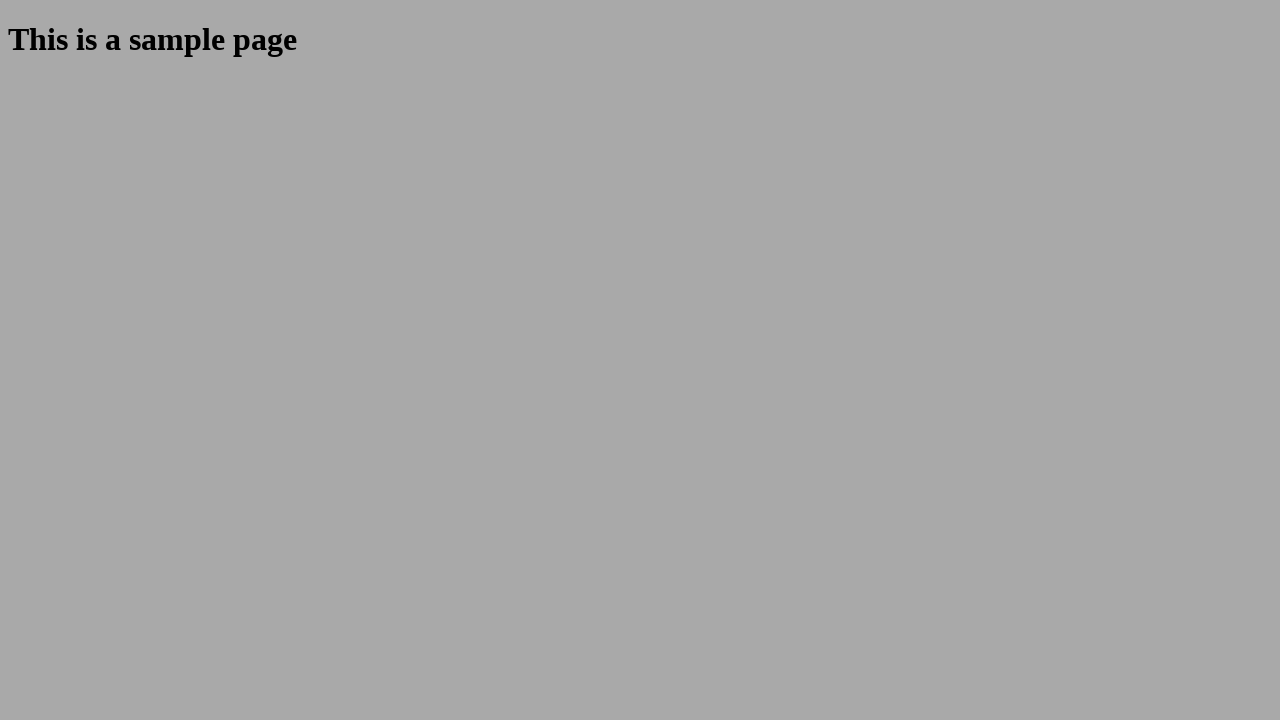

Closed the new tab
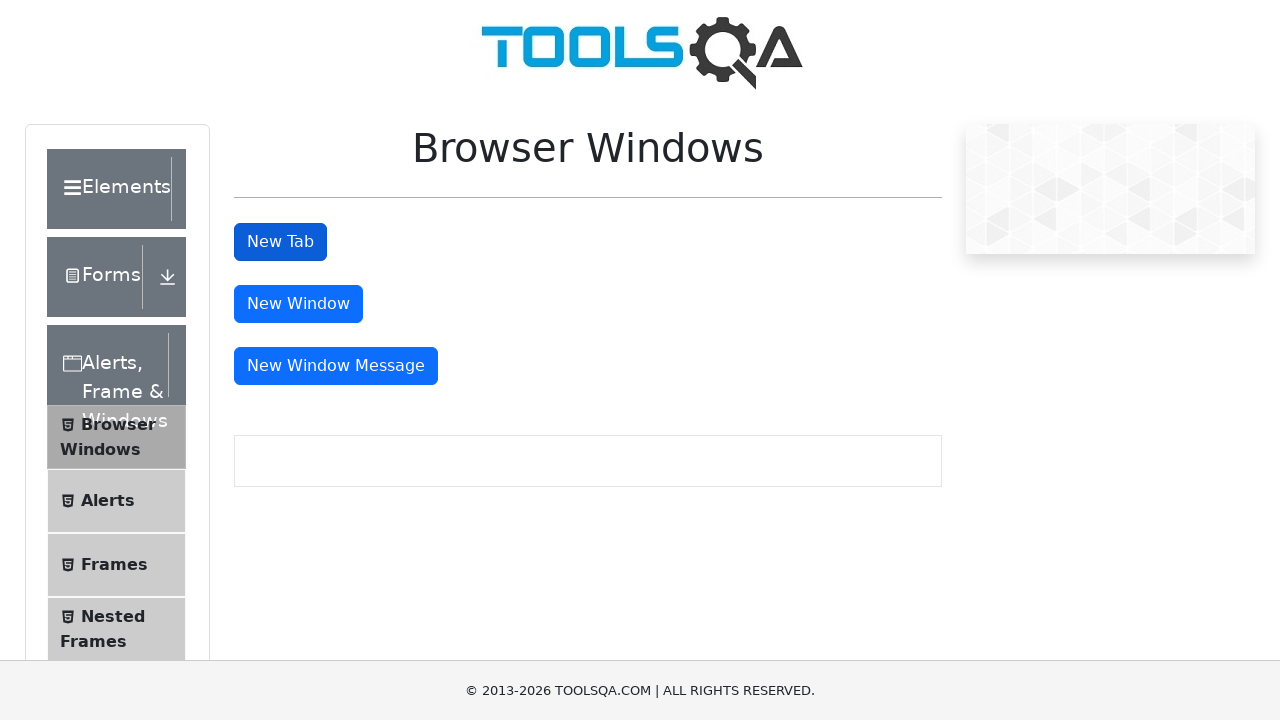

Retrieved final page title from original tab
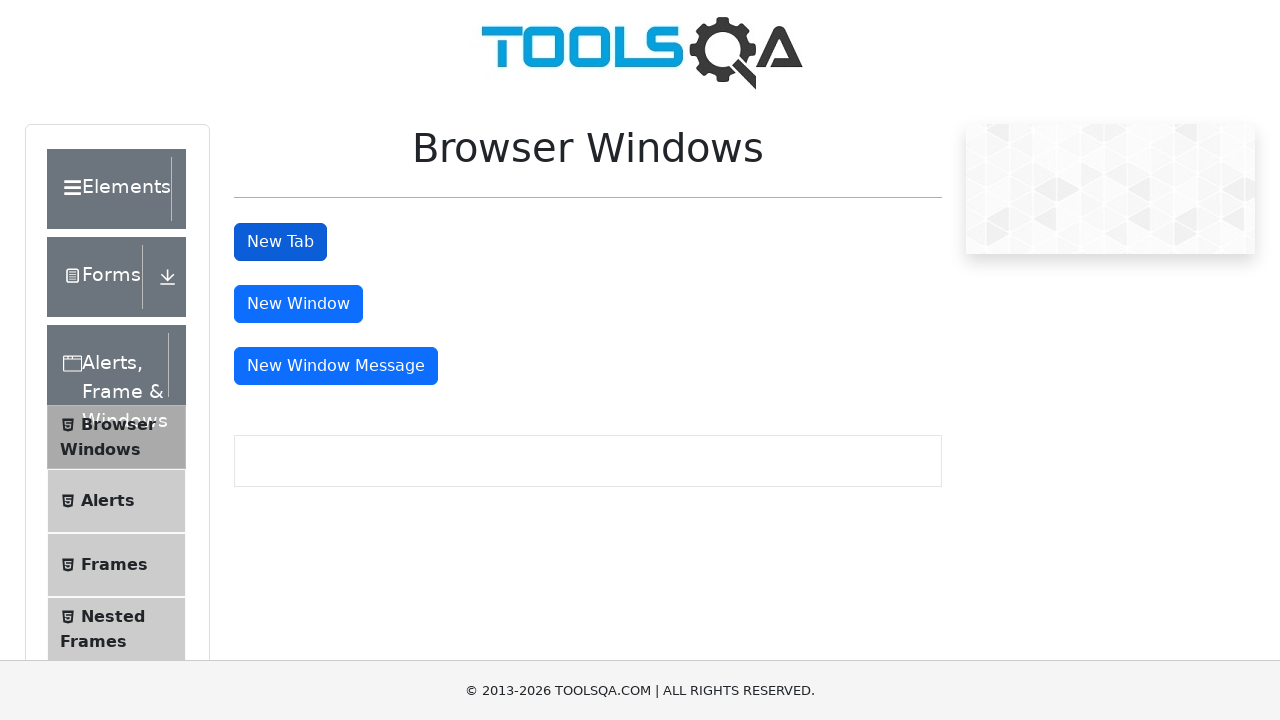

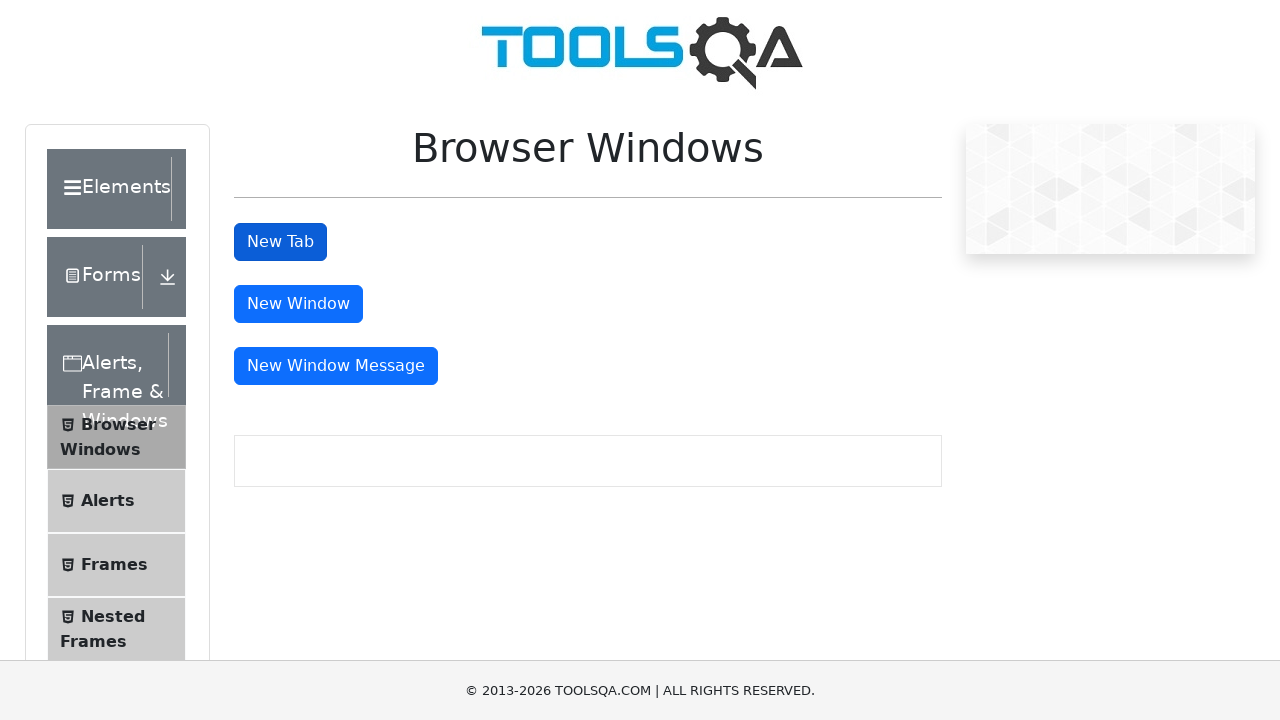